Visits the WebdriverIO website and verifies the page title contains expected text

Starting URL: https://webdriver.io

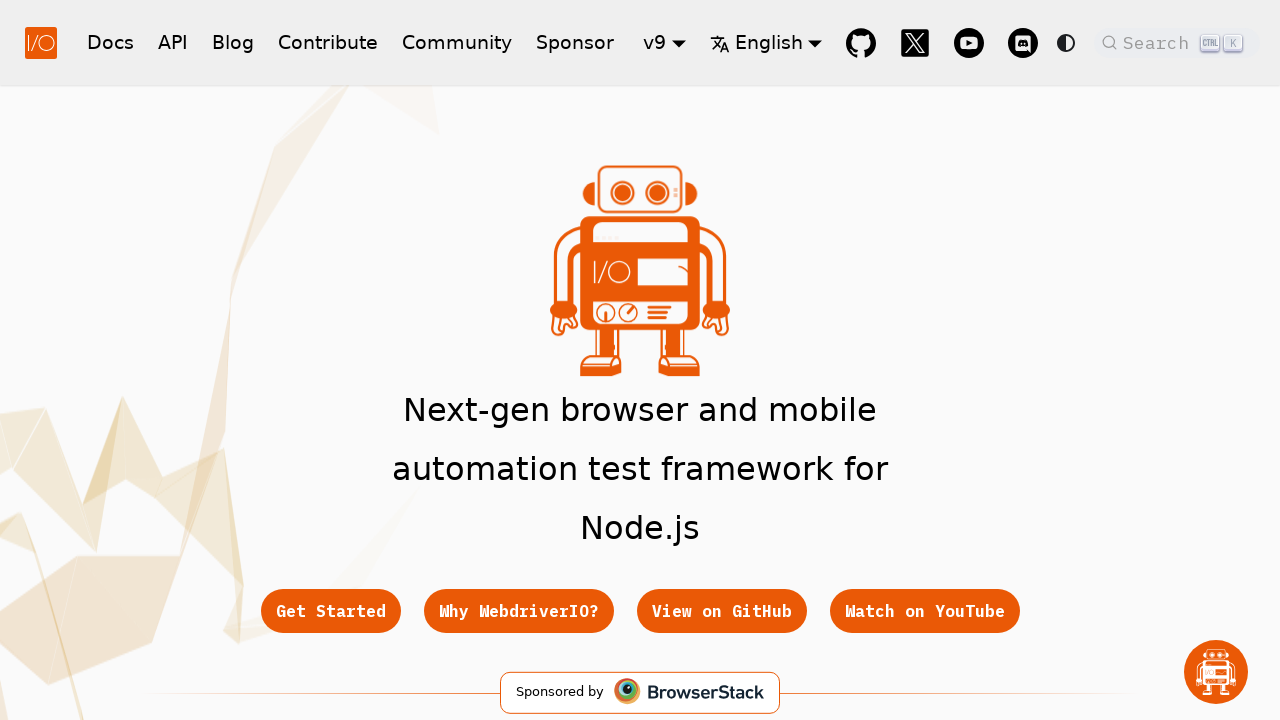

Waited for page to reach domcontentloaded state
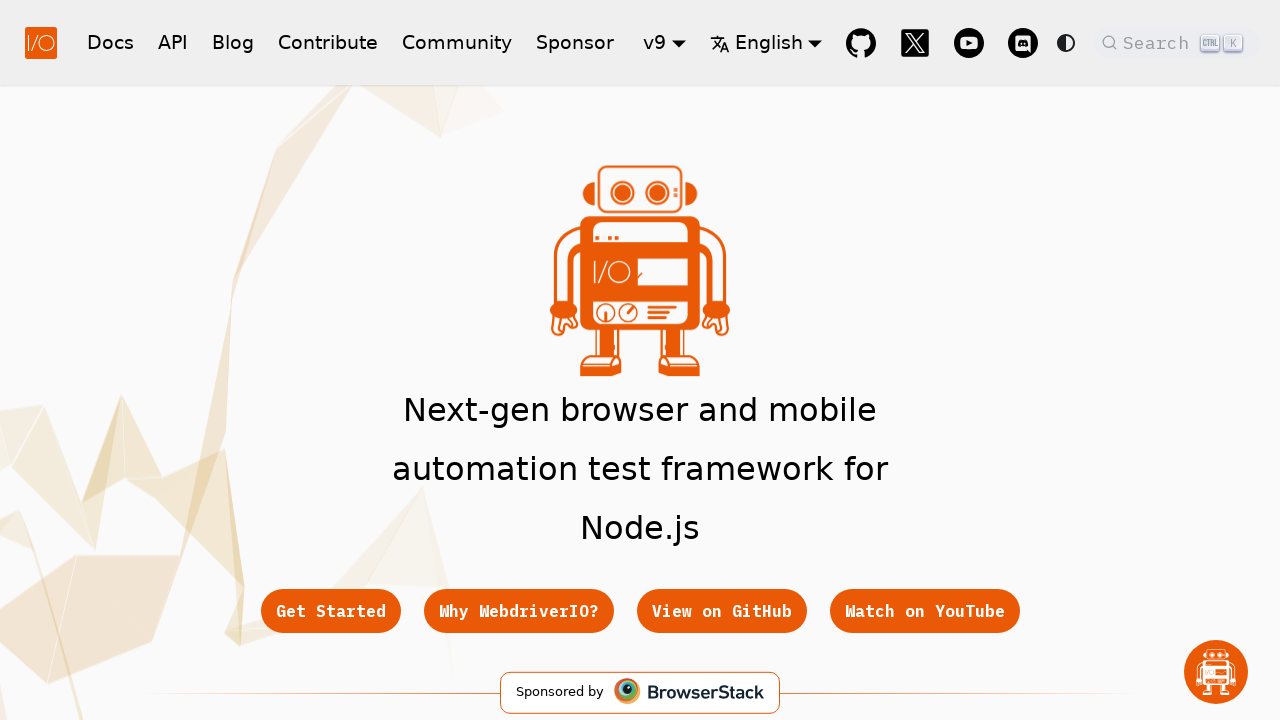

Verified page title contains 'WebdriverIO'
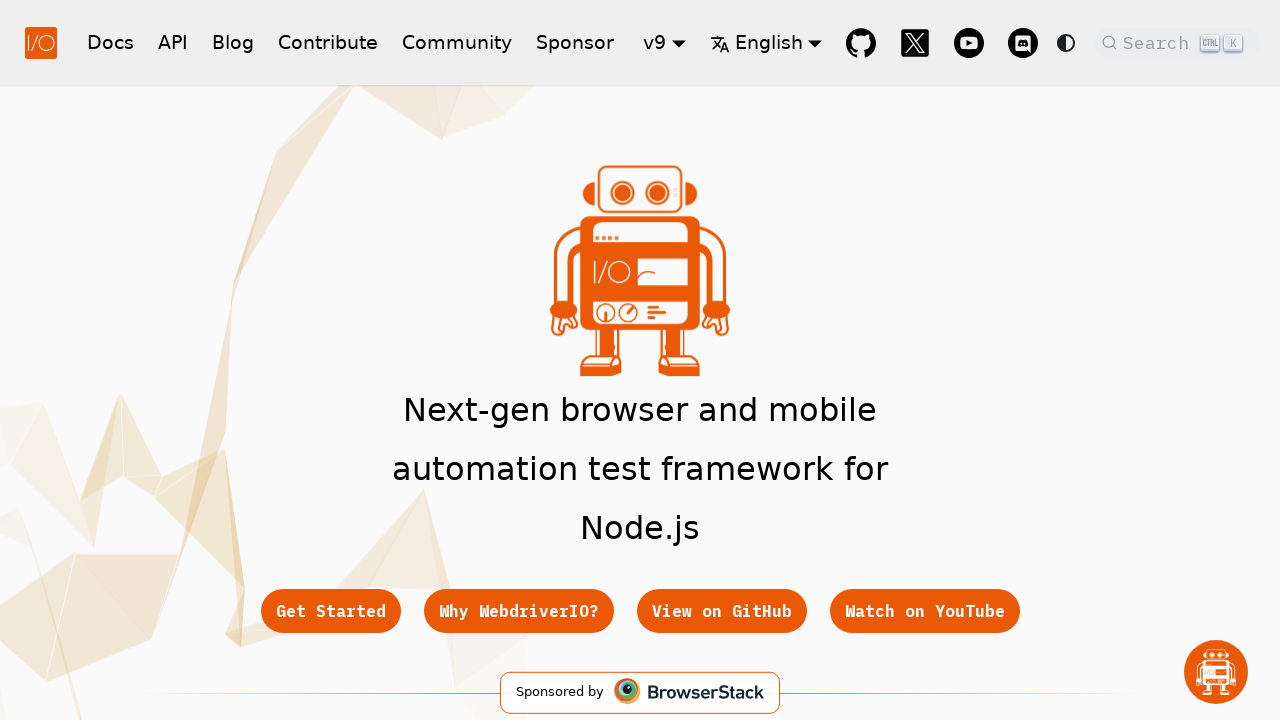

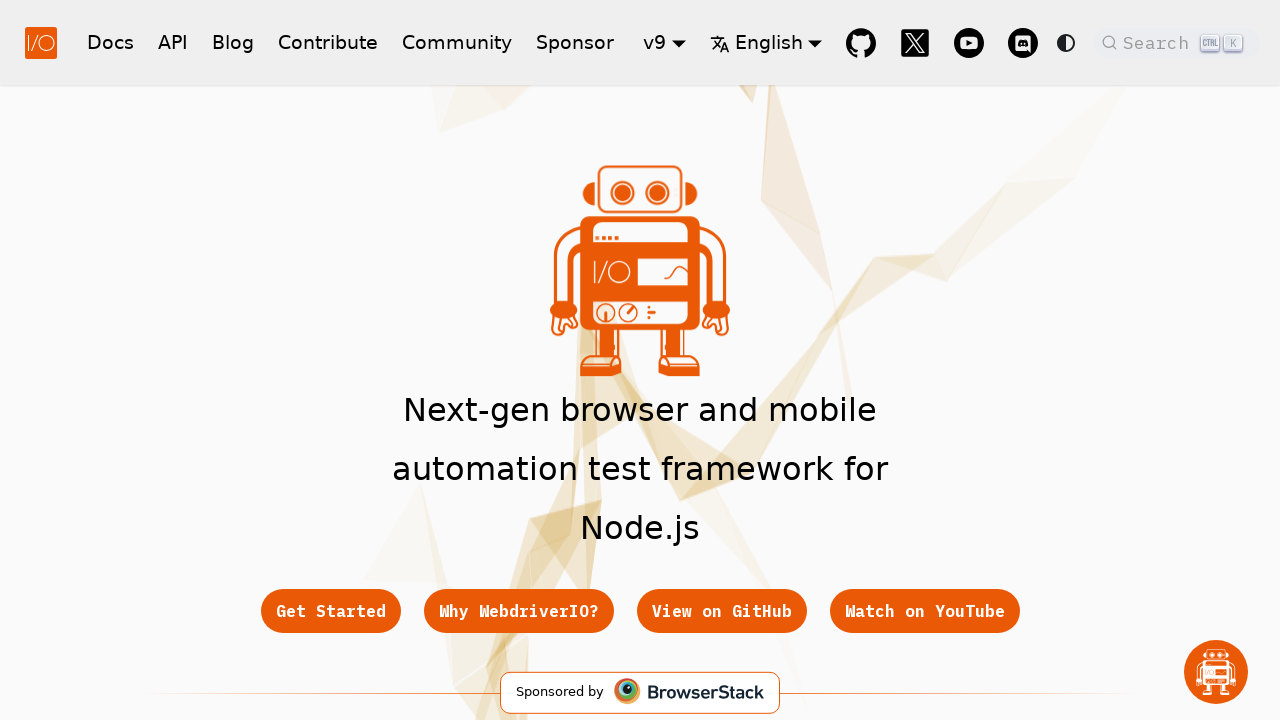